Tests prompt alert by entering text in prompt dialog and accepting it

Starting URL: https://demoqa.com/alerts

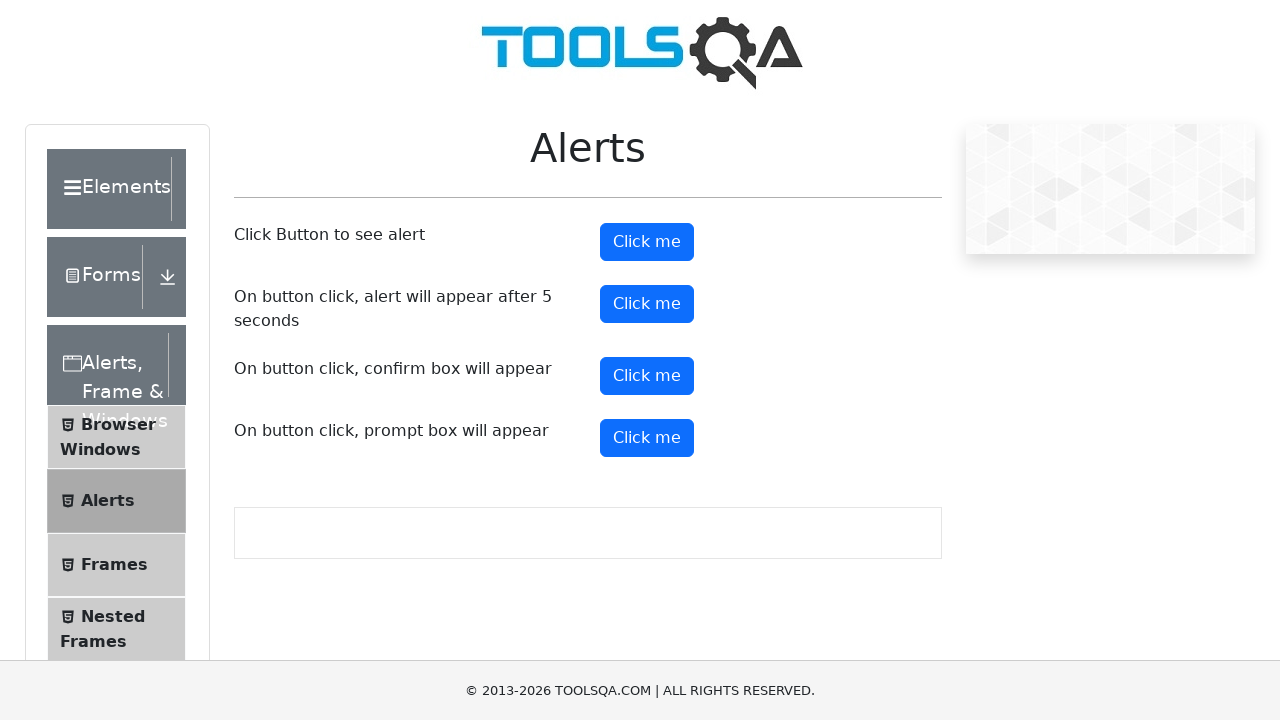

Set up dialog handler to accept prompt with text 'noora'
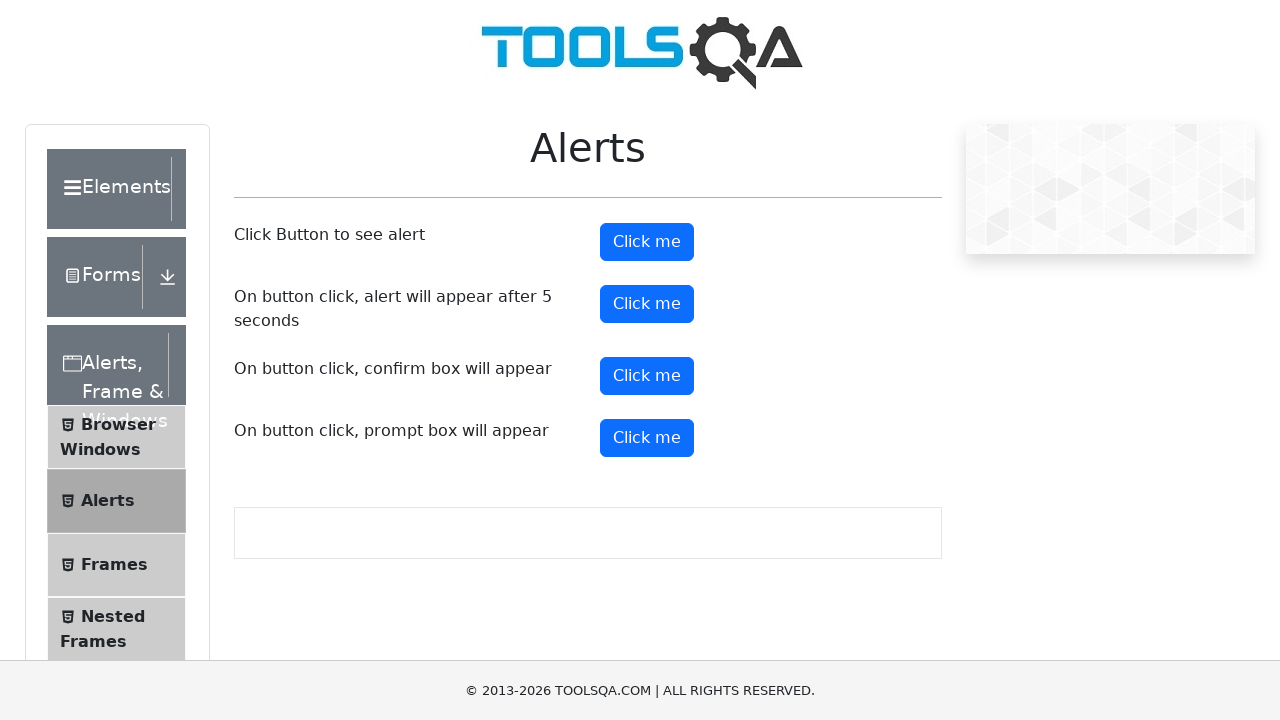

Clicked prompt button to trigger alert dialog at (647, 438) on button#promtButton
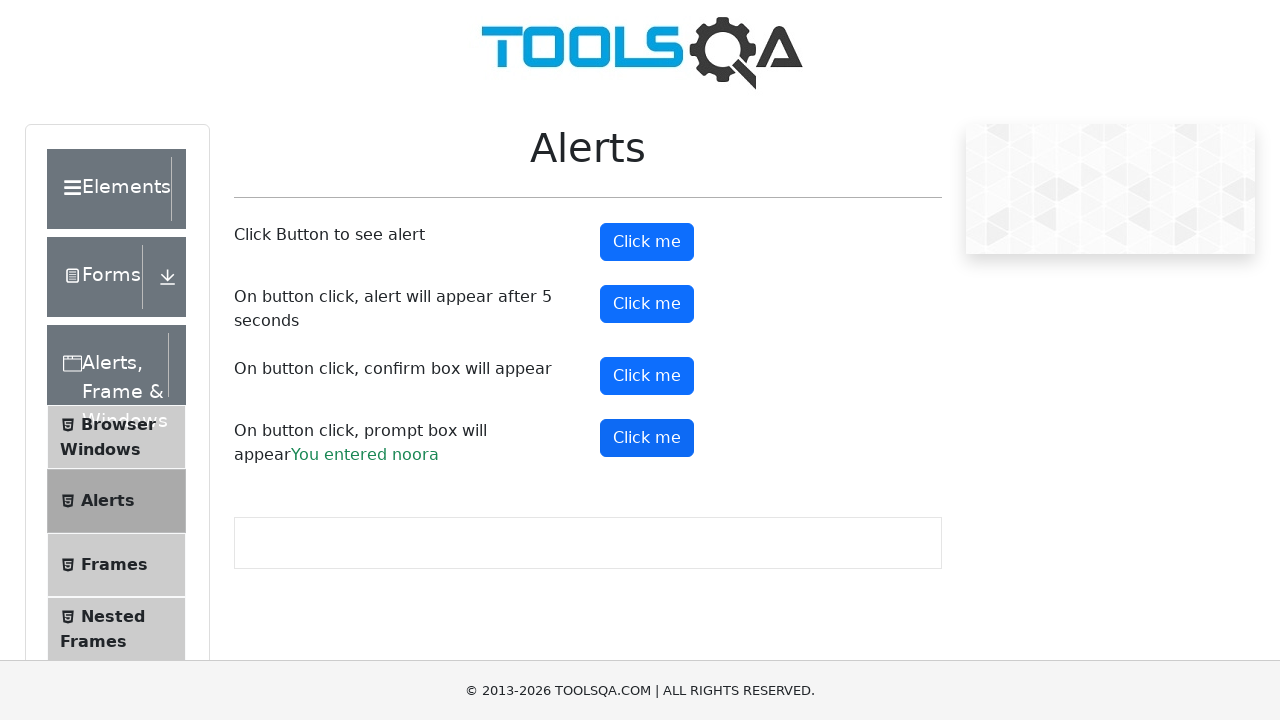

Prompt result element appeared on page
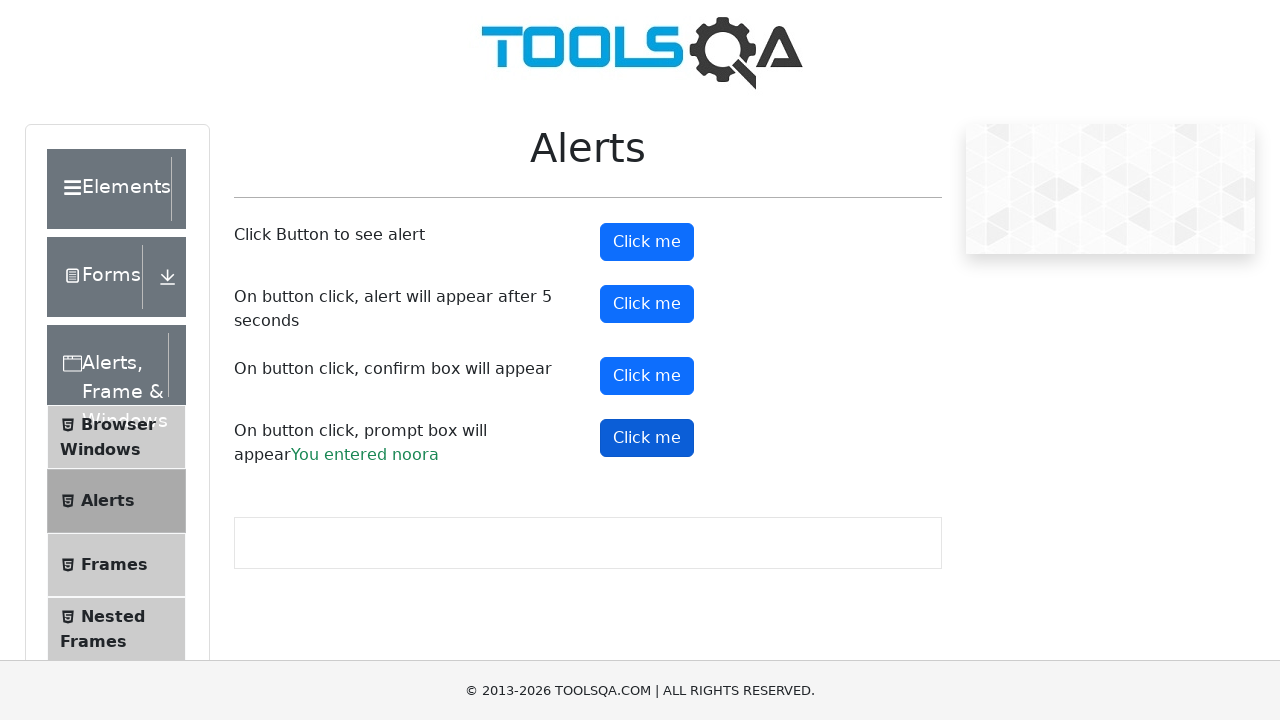

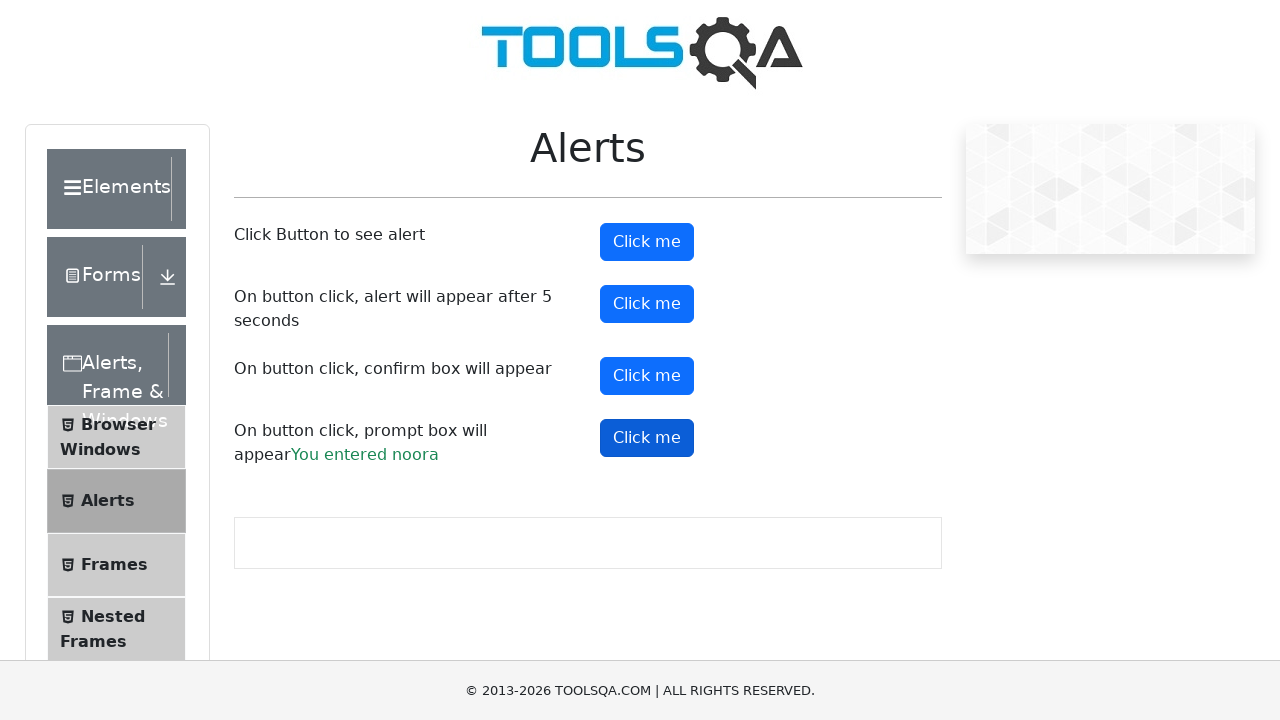